Tests various button interactions on a UI component demonstration page including clicking buttons, checking enabled/disabled states, and getting button properties

Starting URL: https://leafground.com/button.xhtml

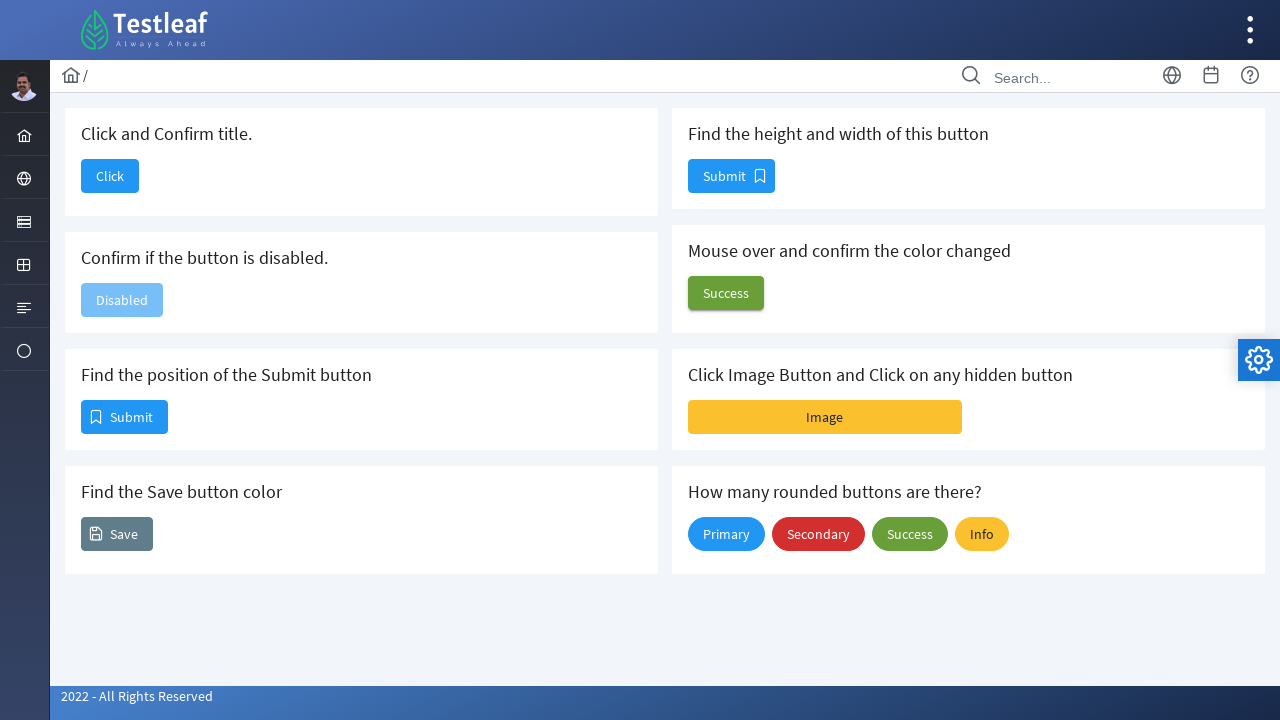

Clicked the first 'Click' button at (110, 176) on xpath=//span[text()='Click']
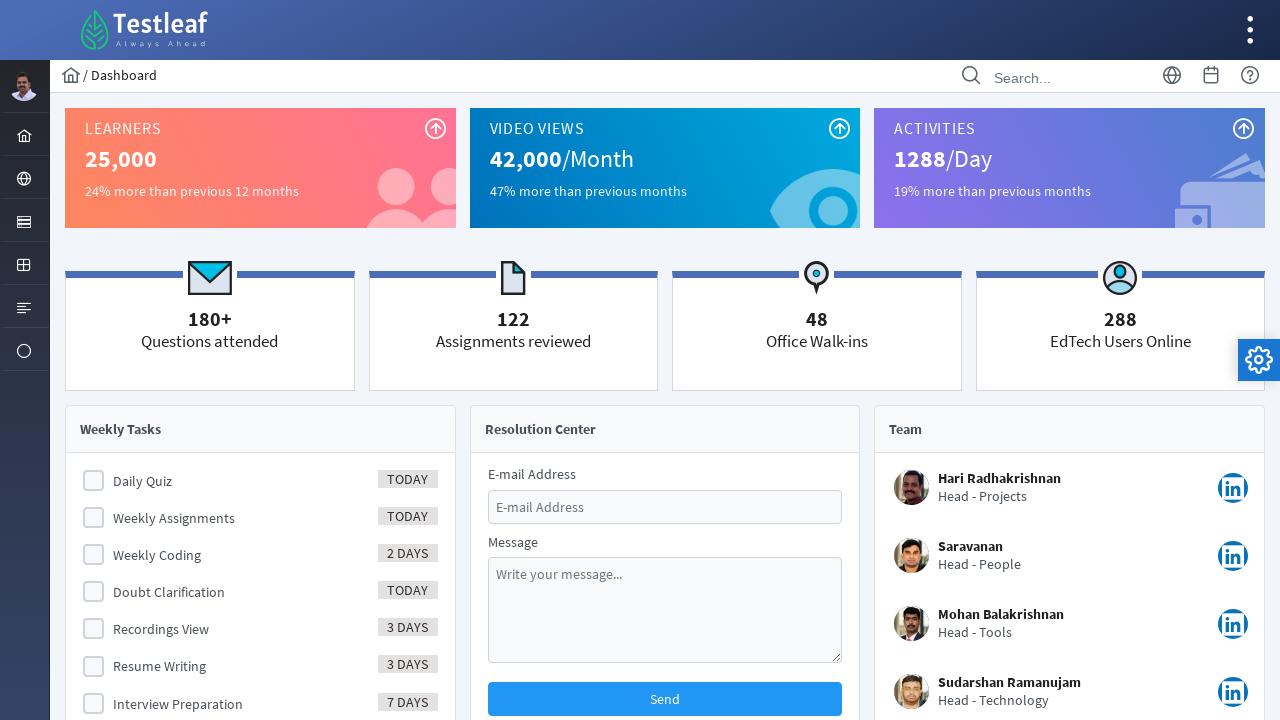

Retrieved page title: Dashboard
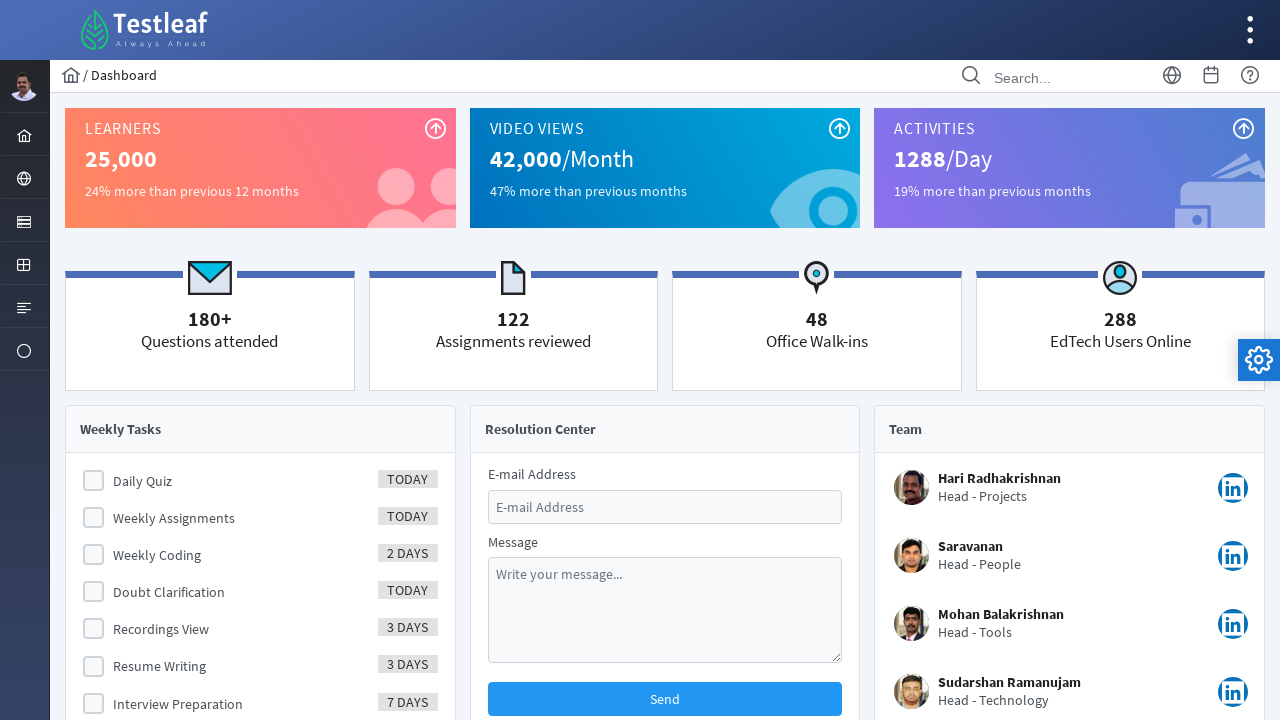

Navigated back to button page
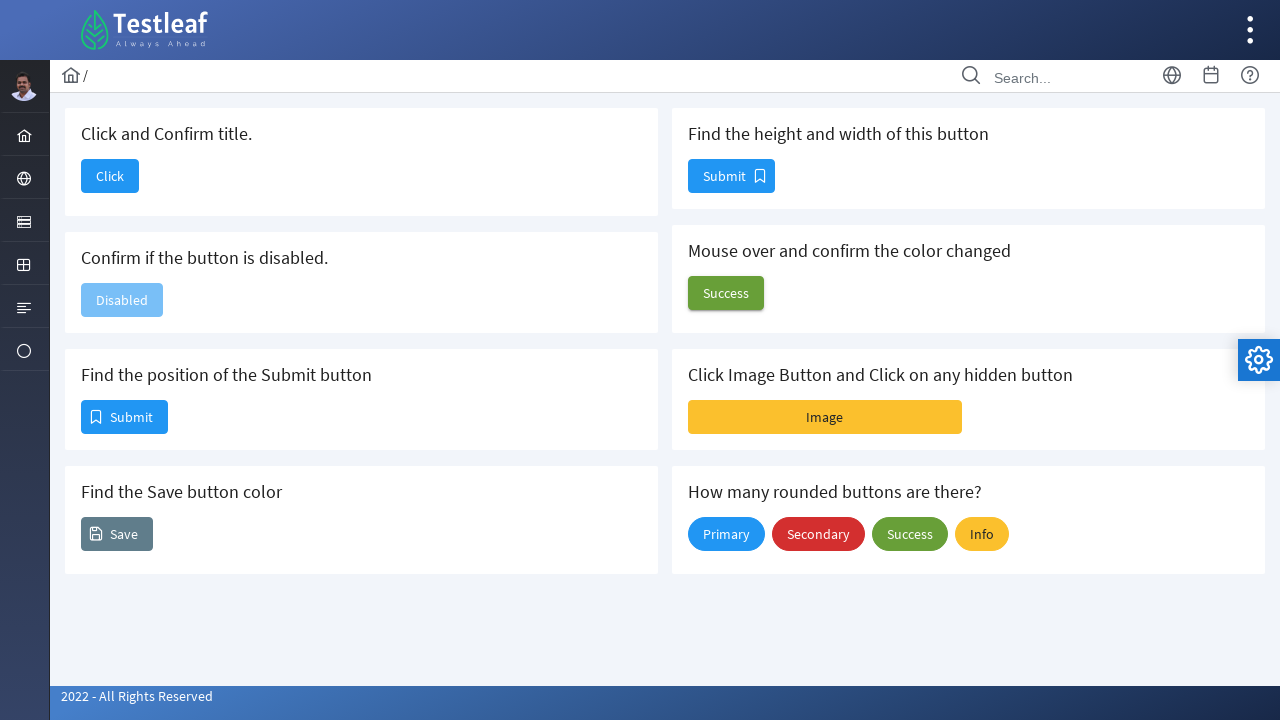

Checked if second button section is enabled: True
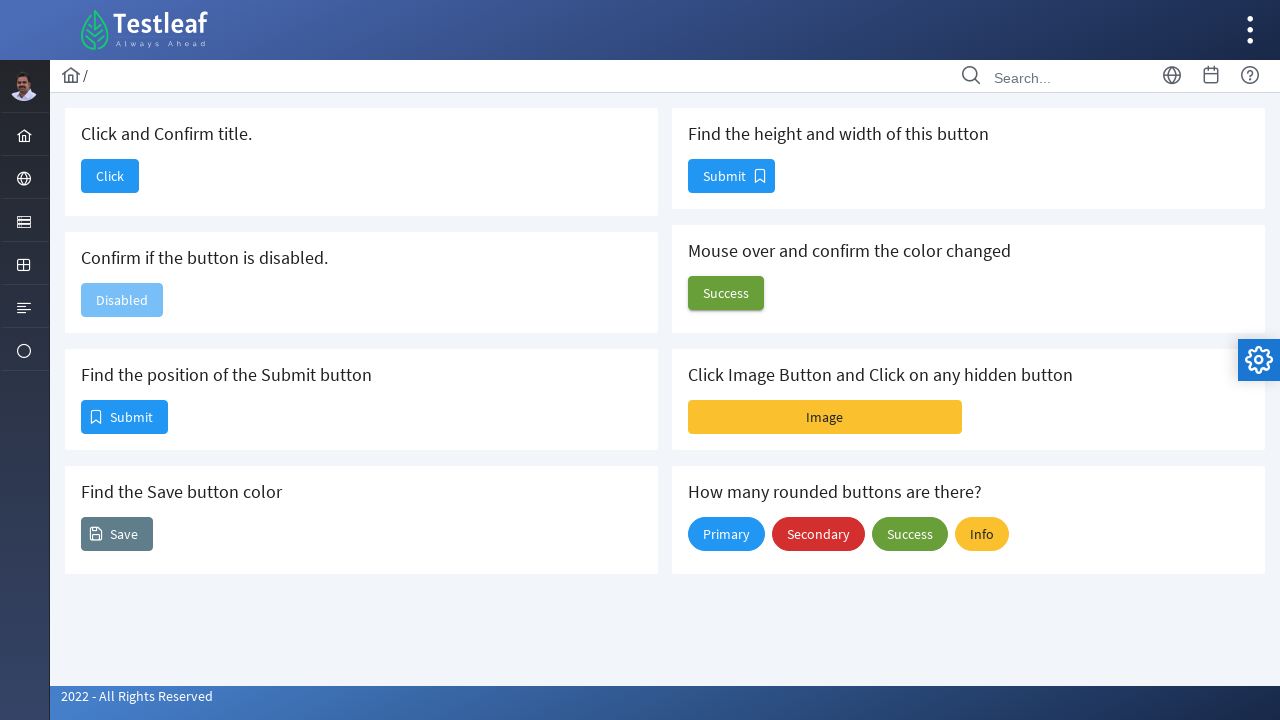

Clicked the third button at (124, 417) on (//span[@class='ui-button-text ui-c'])[3]
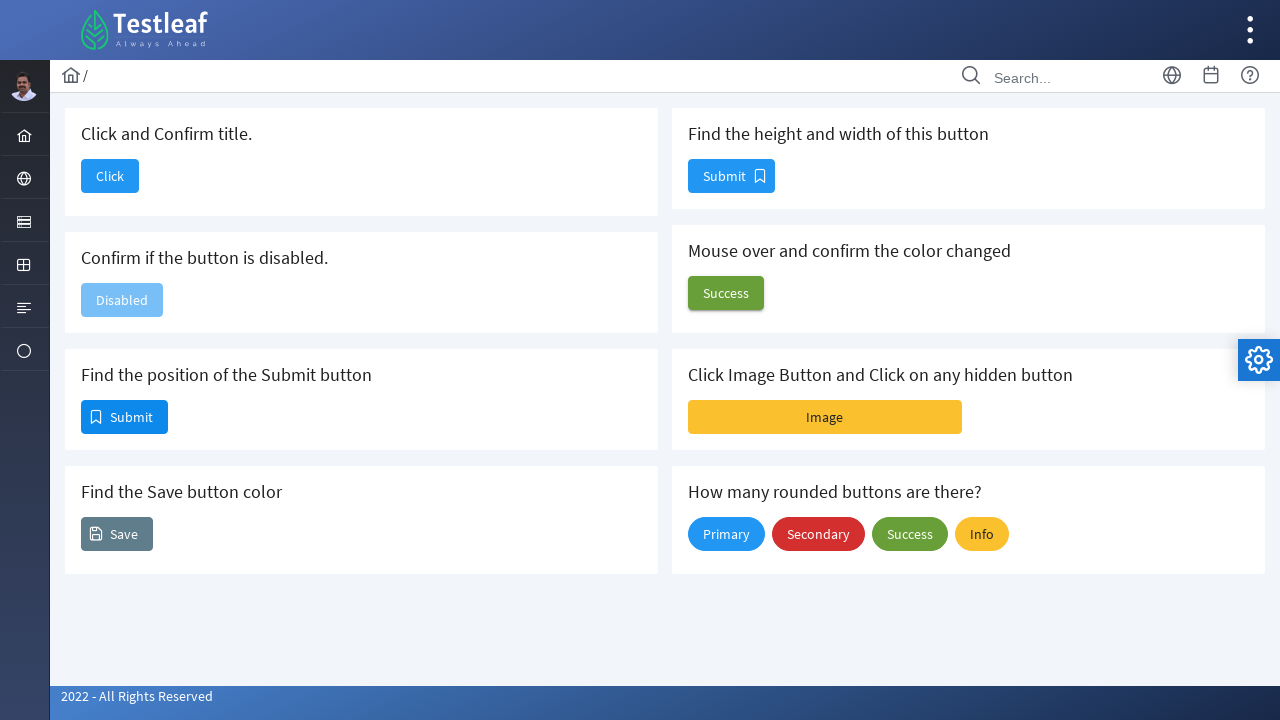

Retrieved Submit button bounding box: height=32, width=85
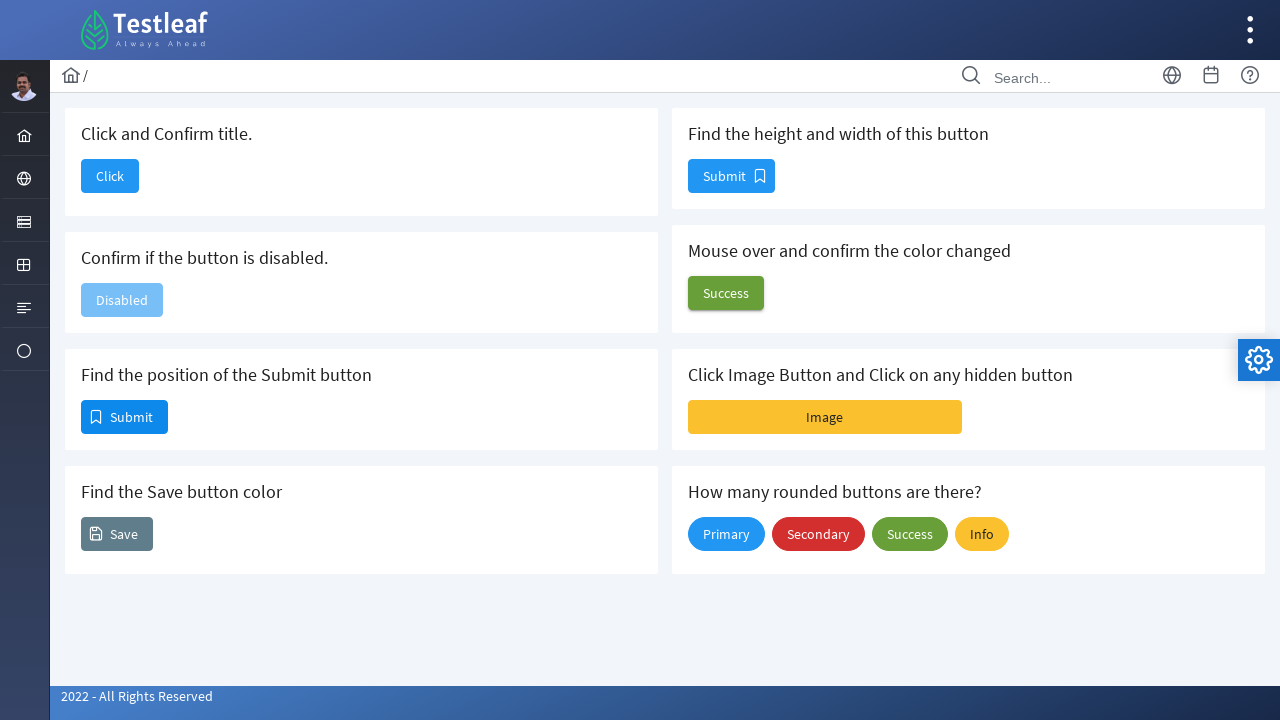

Retrieved Save button color: rgb(255, 255, 255)
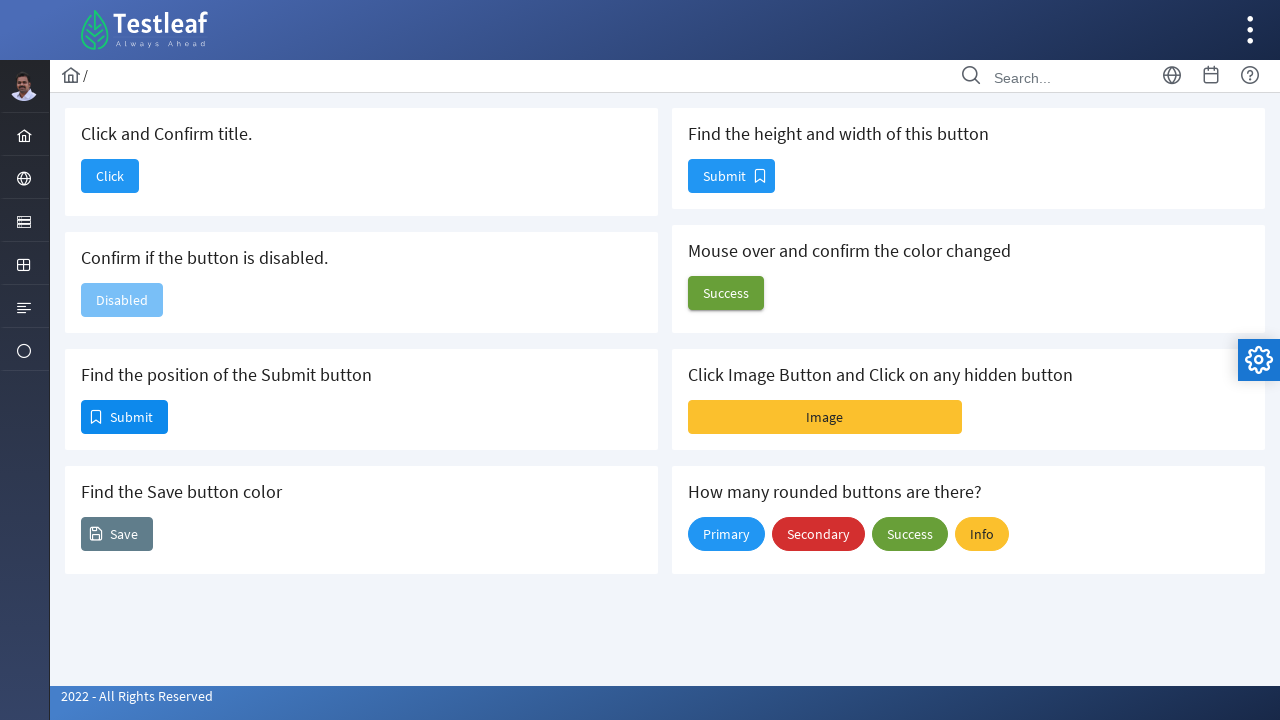

Retrieved Save button background: rgba(0, 0, 0, 0) none repeat scroll 0% 0% / auto padding-box border-box
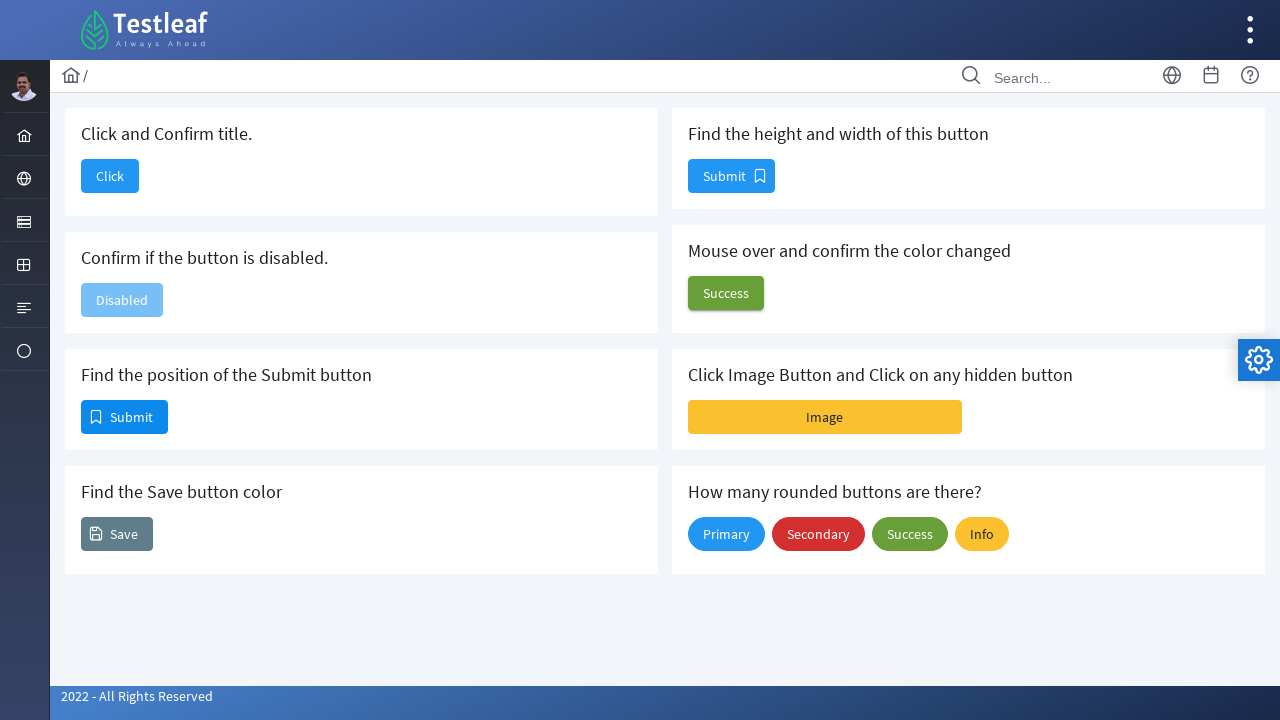

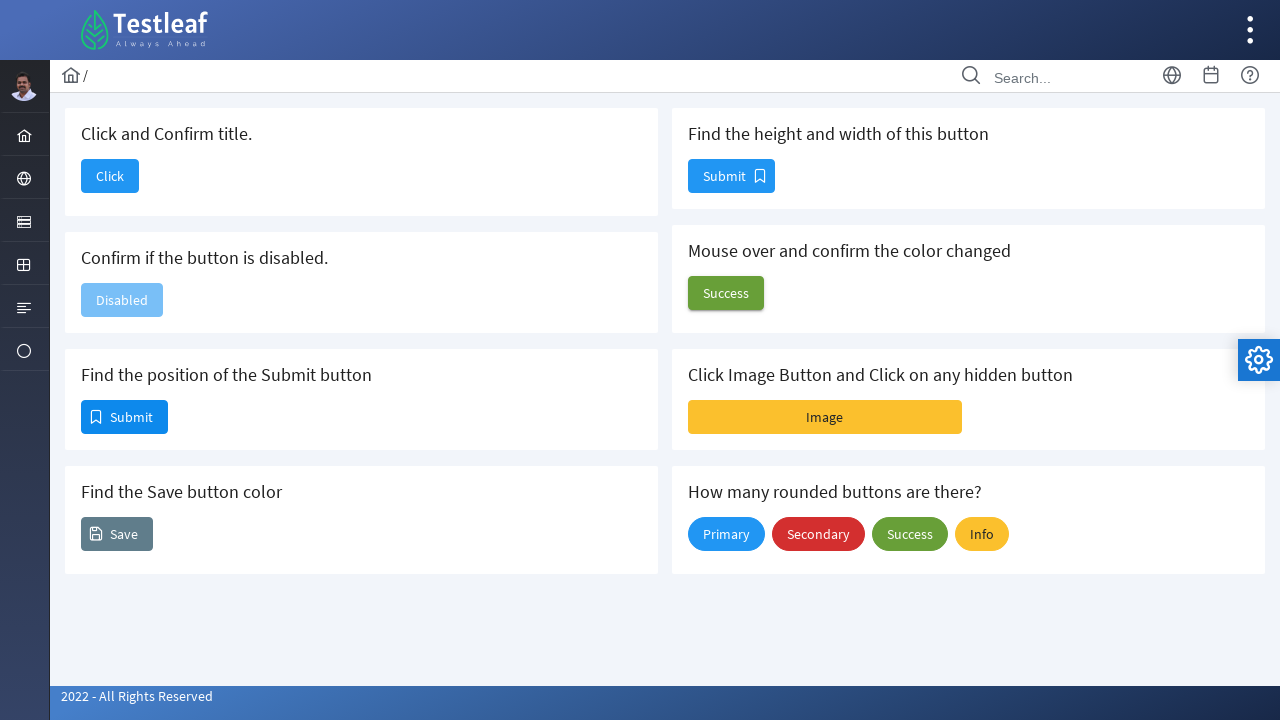